Tests child window/popup handling by clicking a link that opens a new tab, then extracting and verifying an email address from the popup content.

Starting URL: https://rahulshettyacademy.com/loginpagePractise/

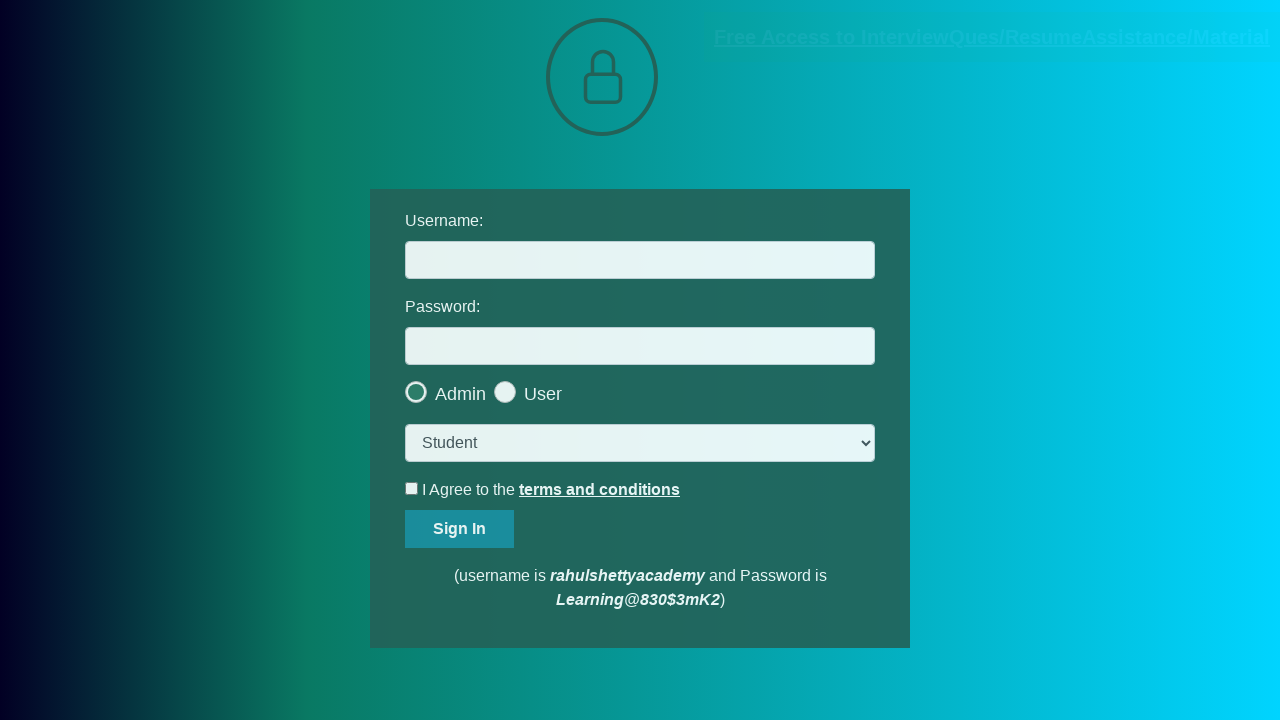

Clicked 'Free Access to' link to open popup at (992, 37) on internal:text="Free Access to"i
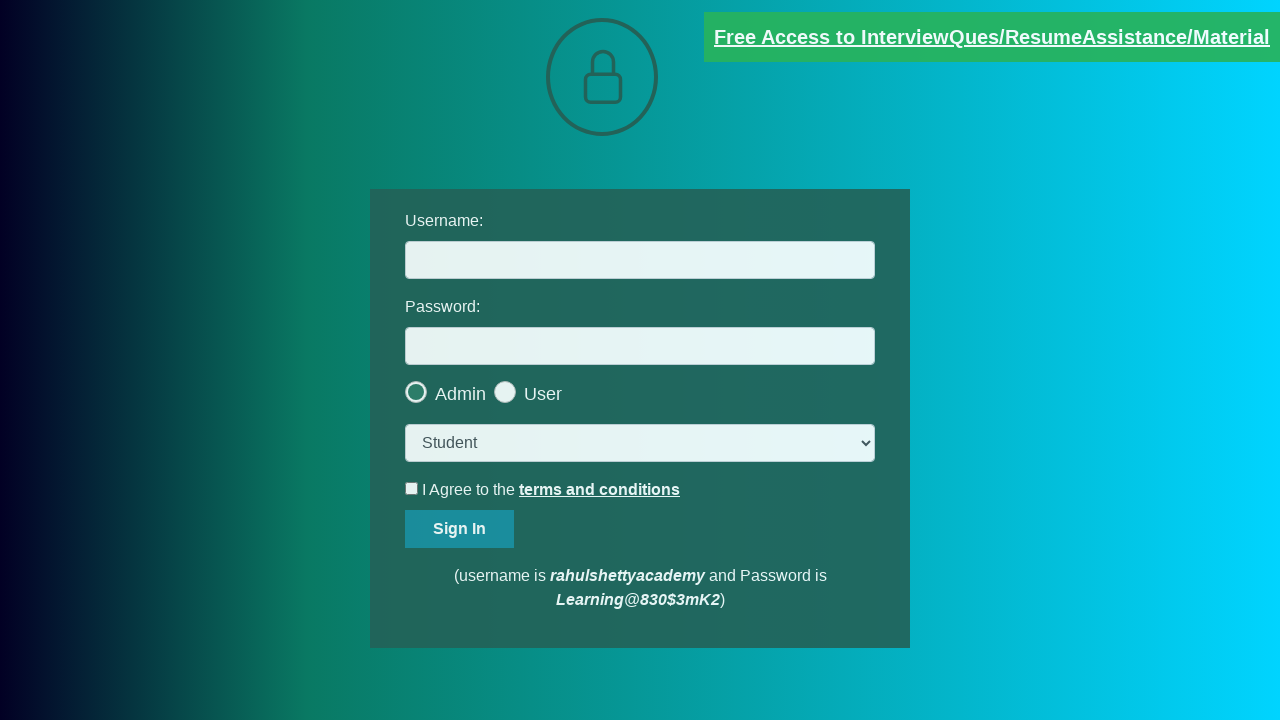

Obtained reference to new popup tab
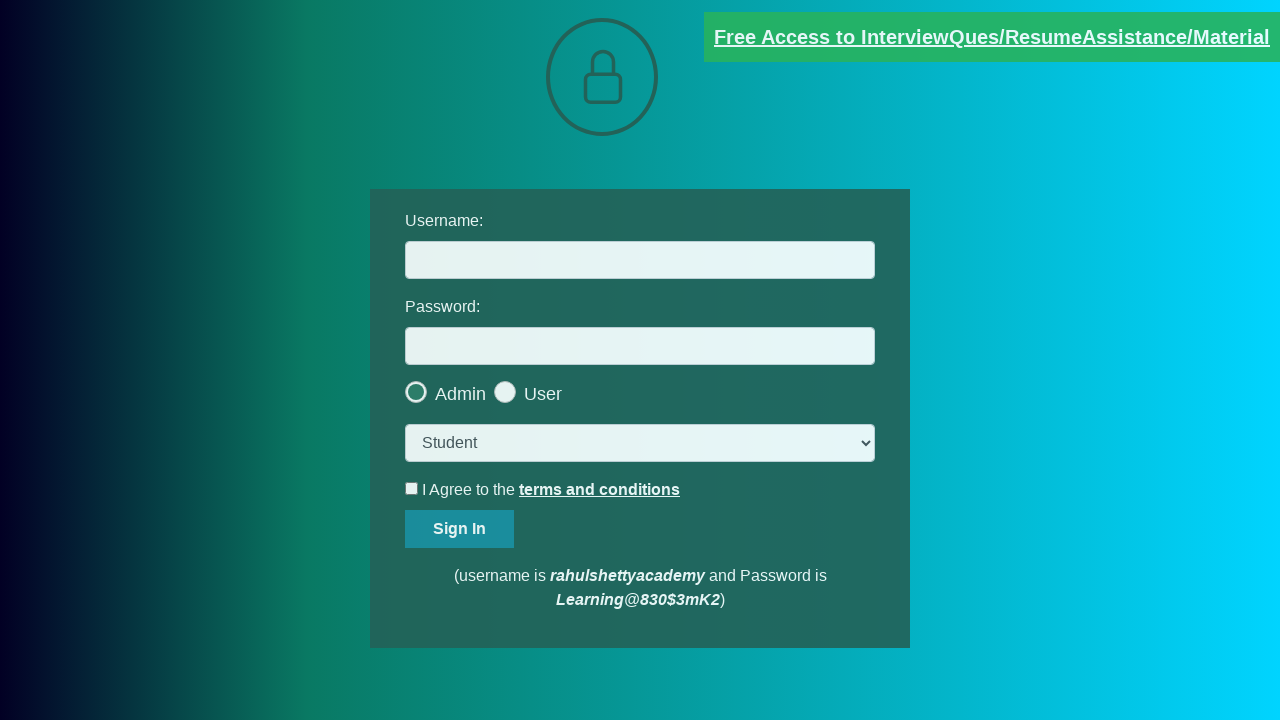

Waited for popup content to load (.im-para.red selector)
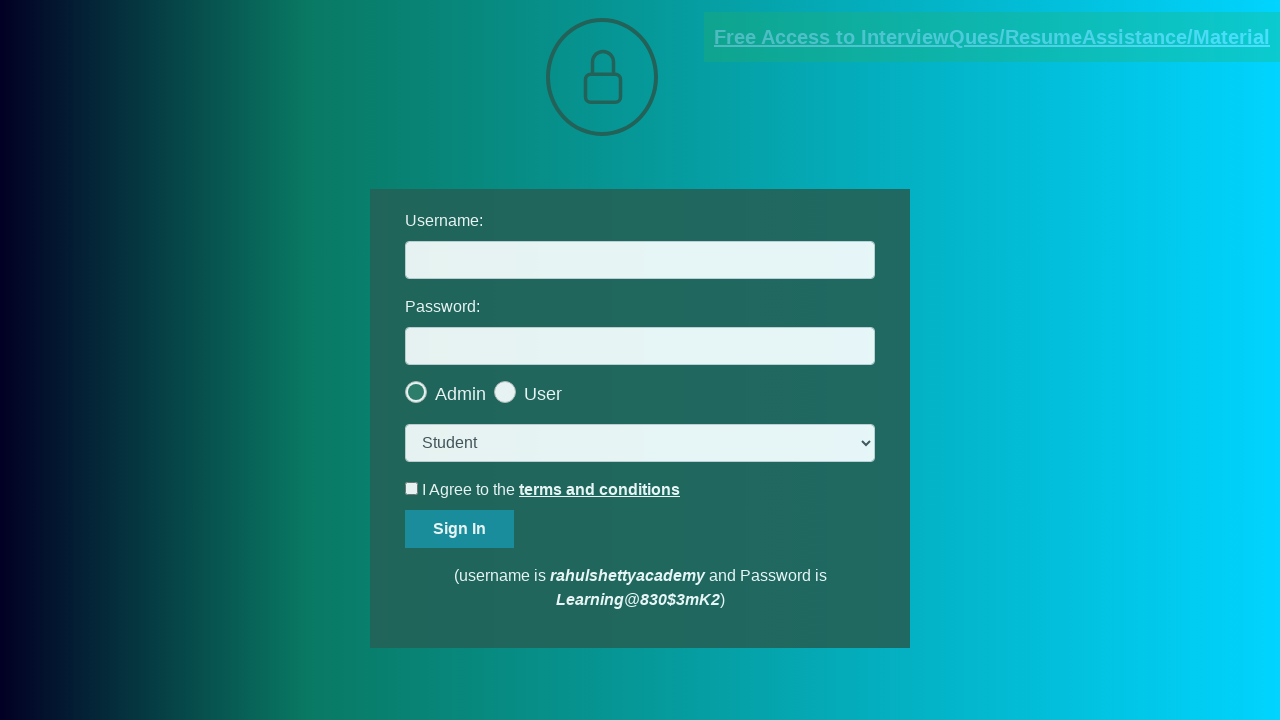

Extracted text content from popup
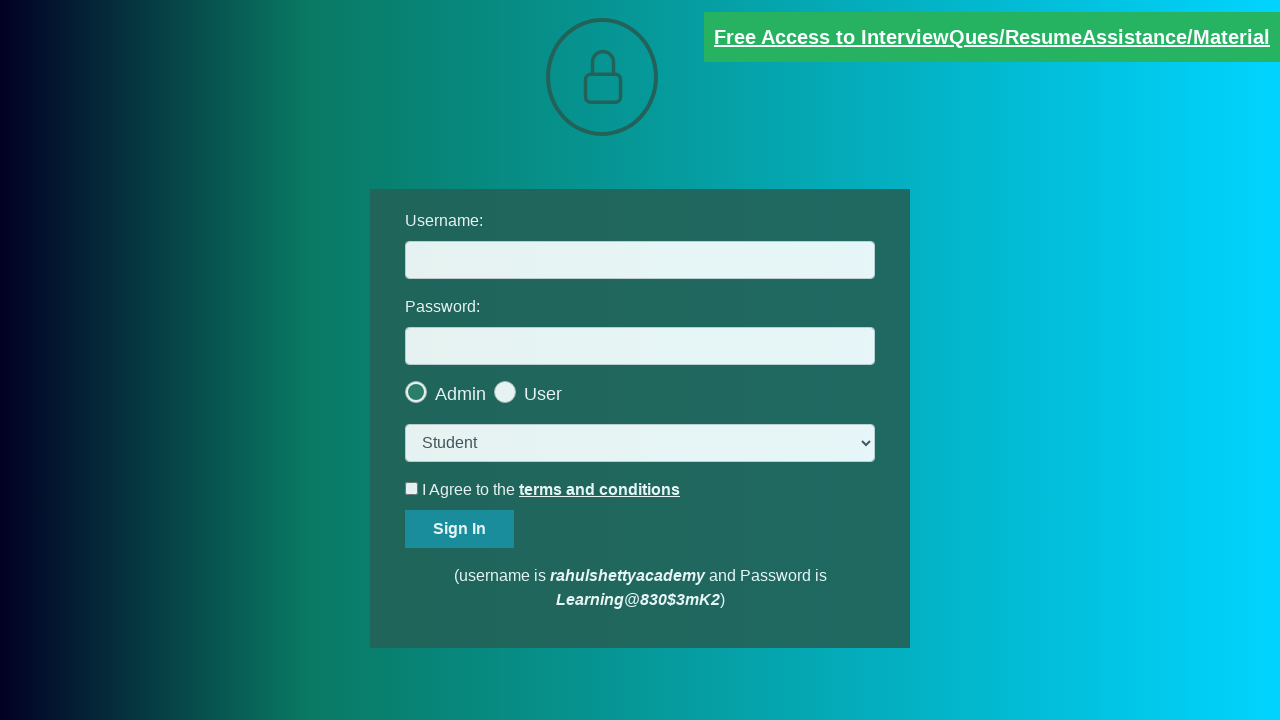

Parsed email address from popup text: mentor@rahulshettyacademy.com
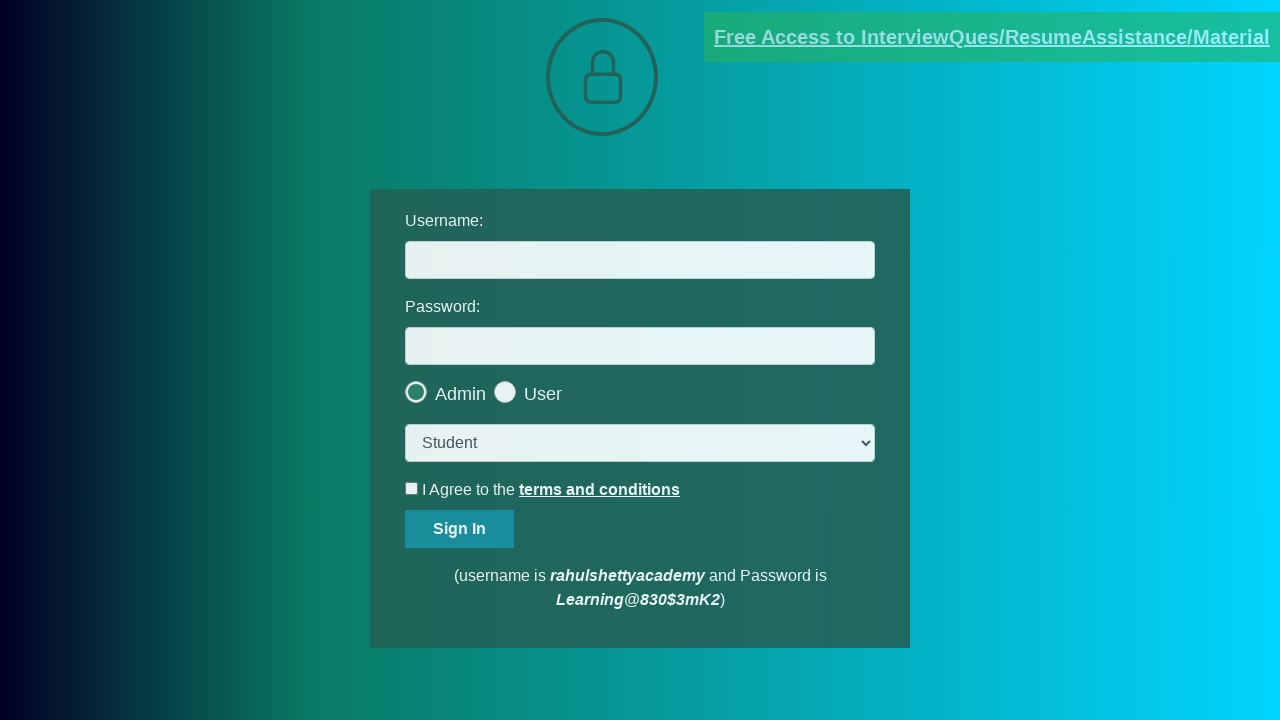

Verified extracted email matches expected value 'mentor@rahulshettyacademy.com'
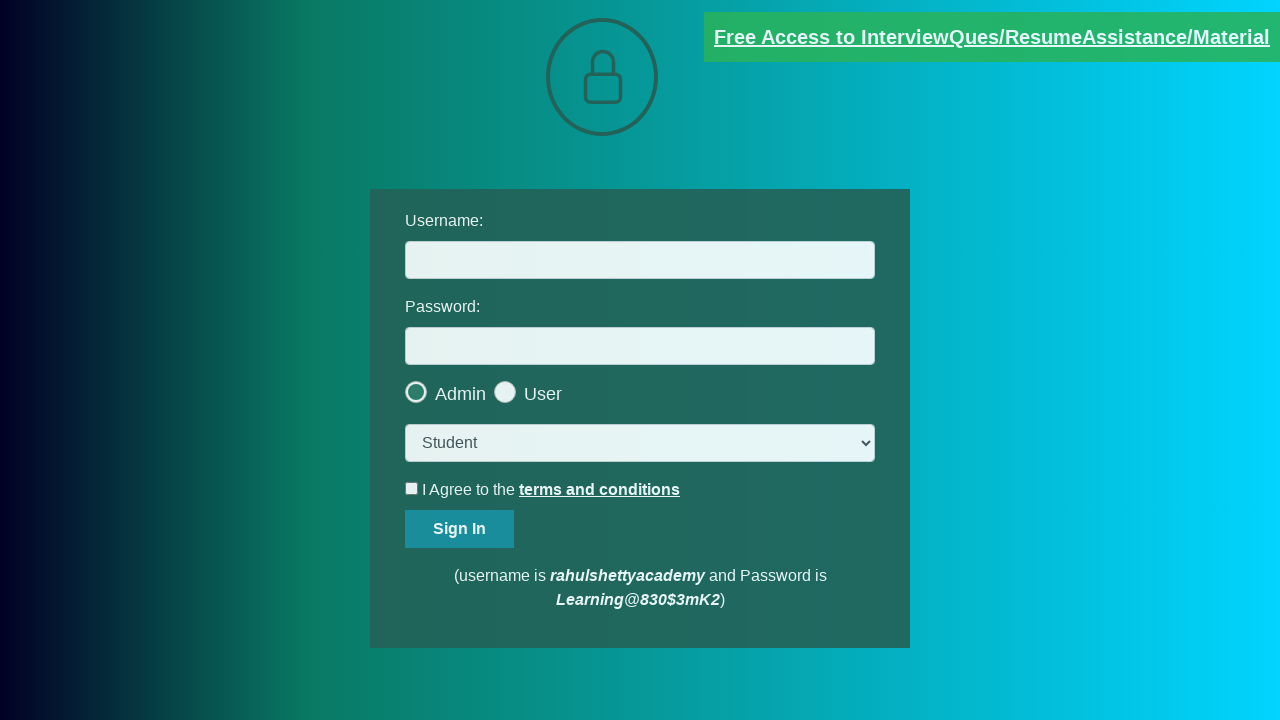

Closed the popup tab
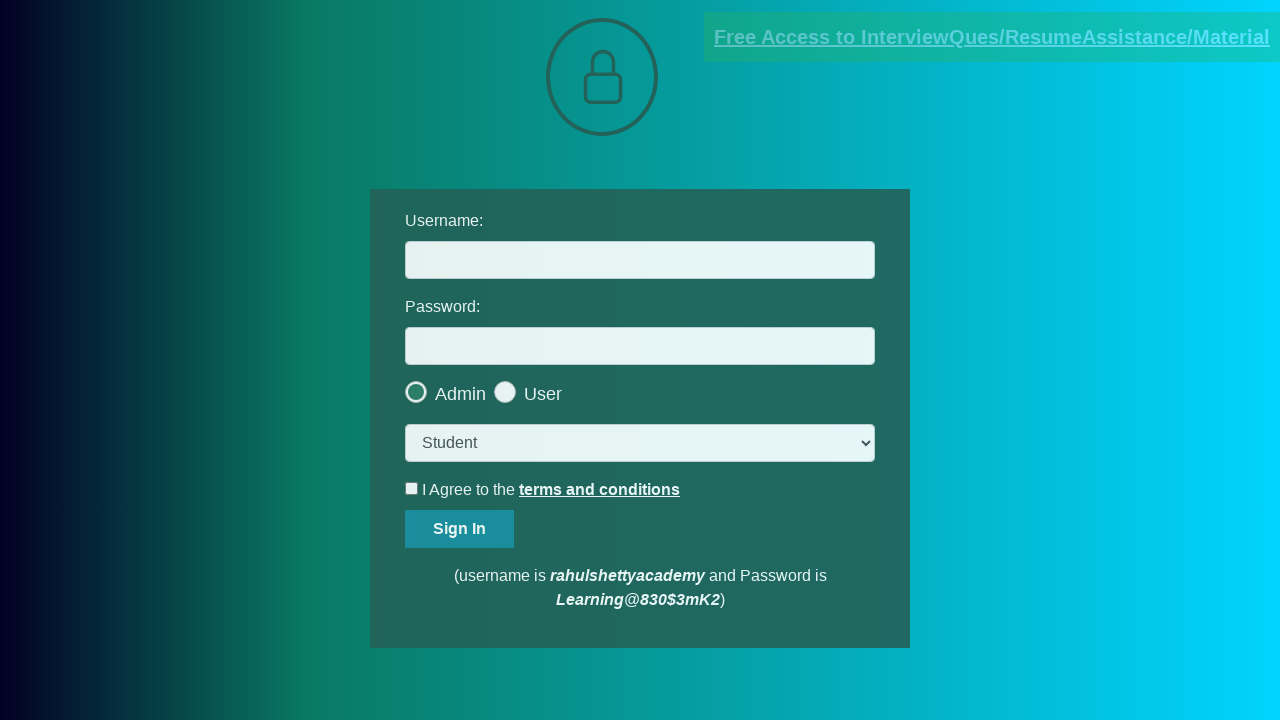

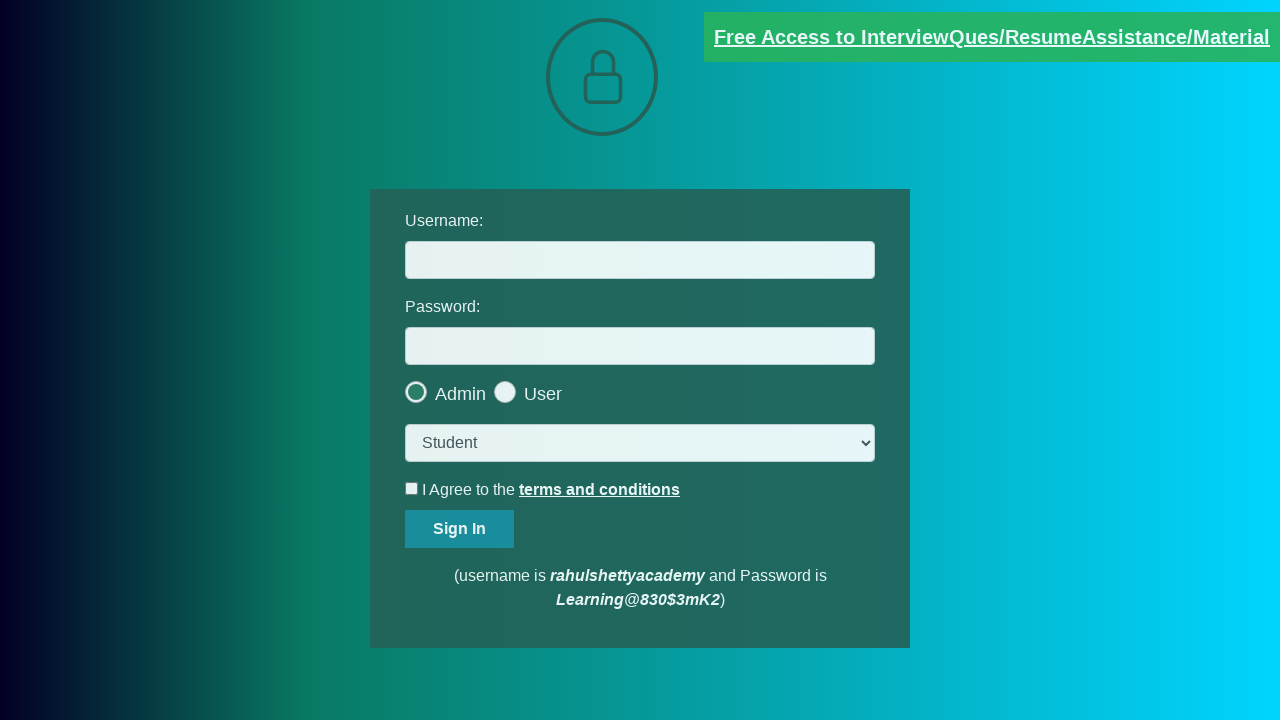